Searches for a game item on ge-tracker.com by entering the item name in the search field and clicking on the matching search result to view item details.

Starting URL: https://www.ge-tracker.com/names/rune

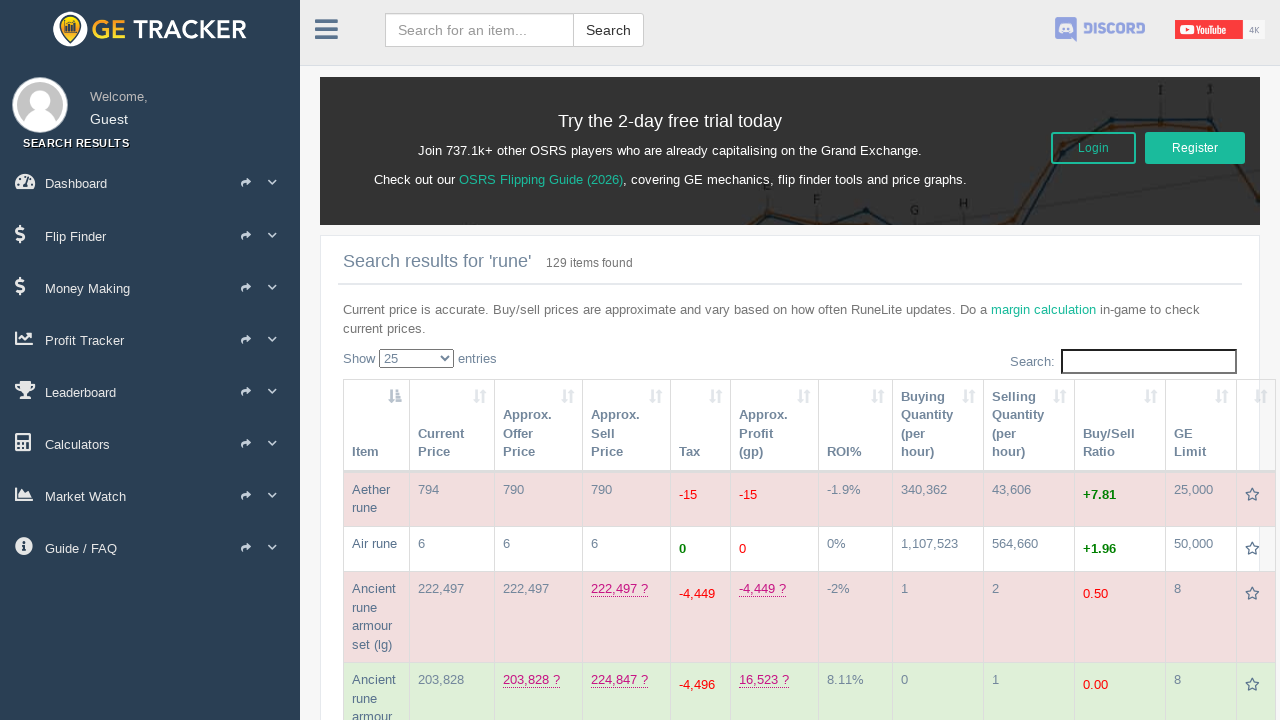

Search input field loaded
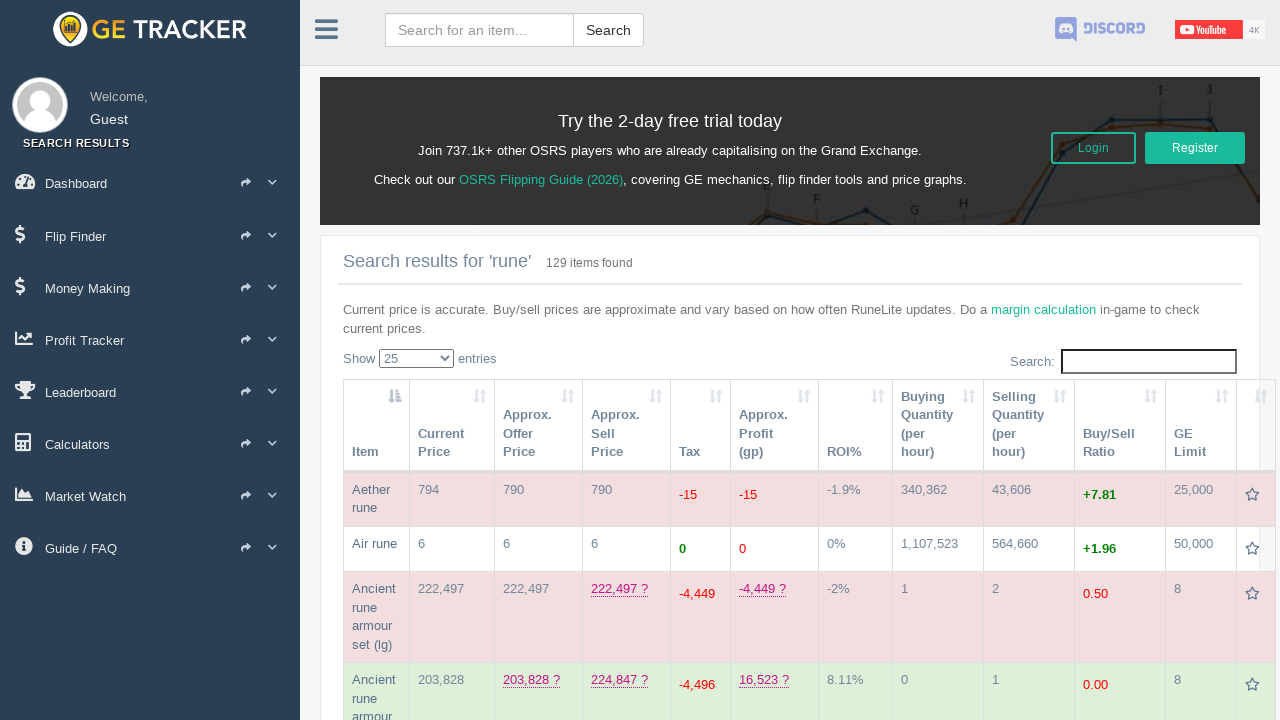

Filled search field with 'Rune platebody' on input.form-control
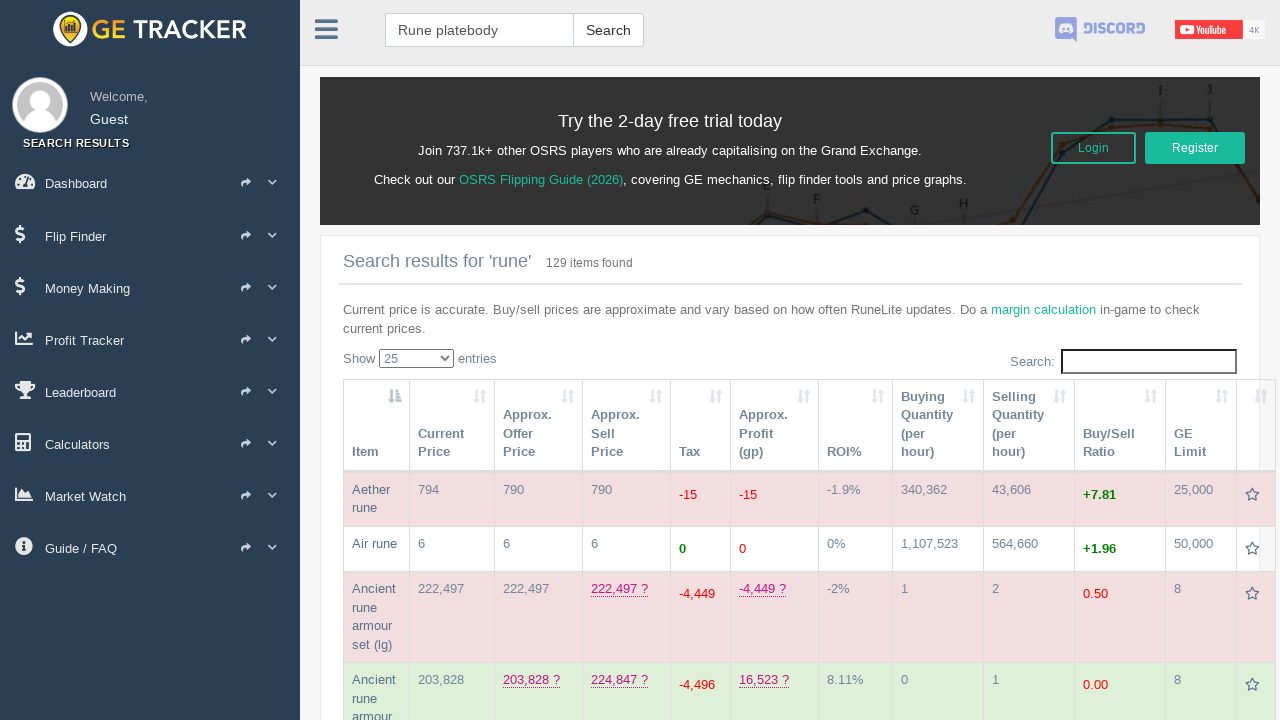

Pressed Enter to search for item on input.form-control
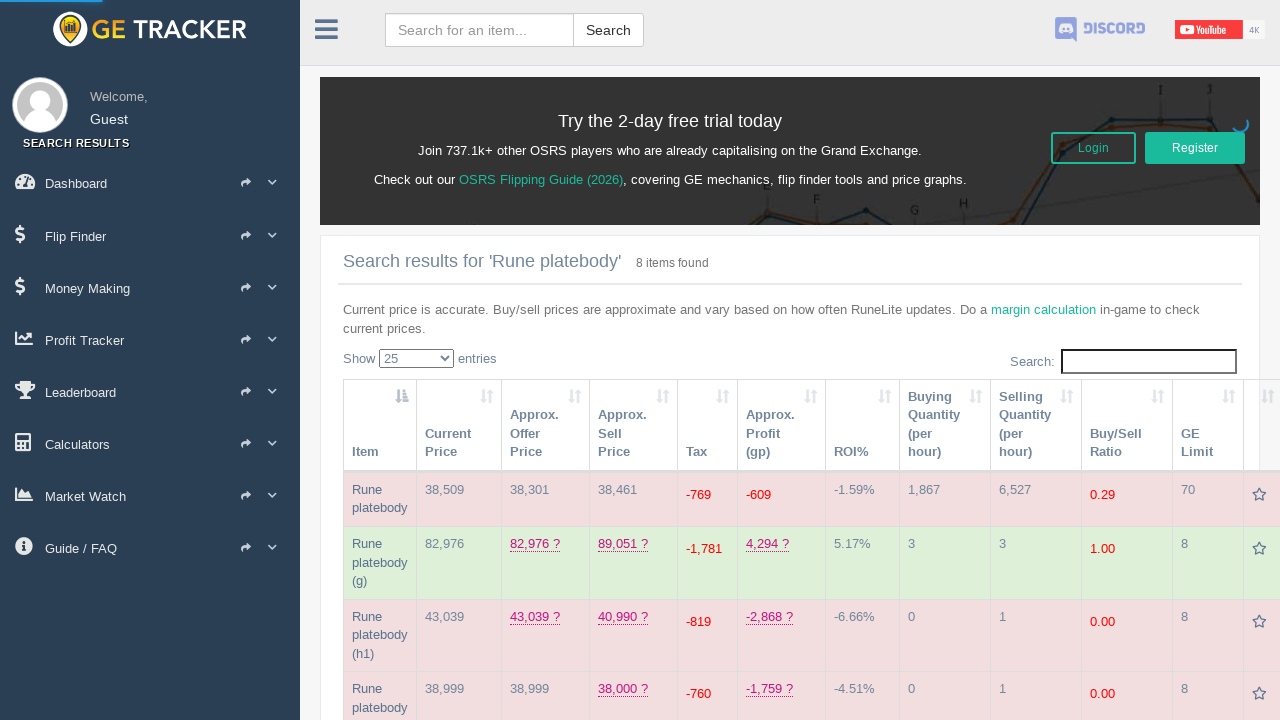

Search results loaded
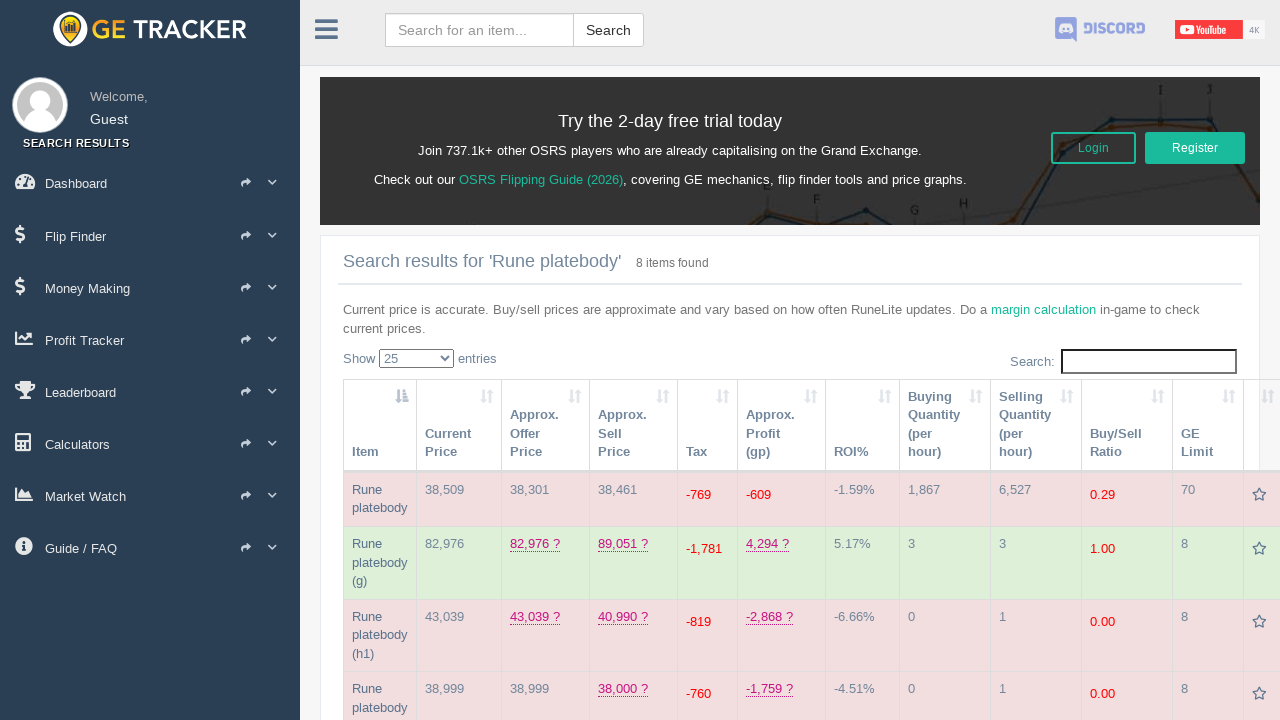

Clicked on matching search result: 'Rune platebody' at (367, 489) on .row-item-name >> nth=0
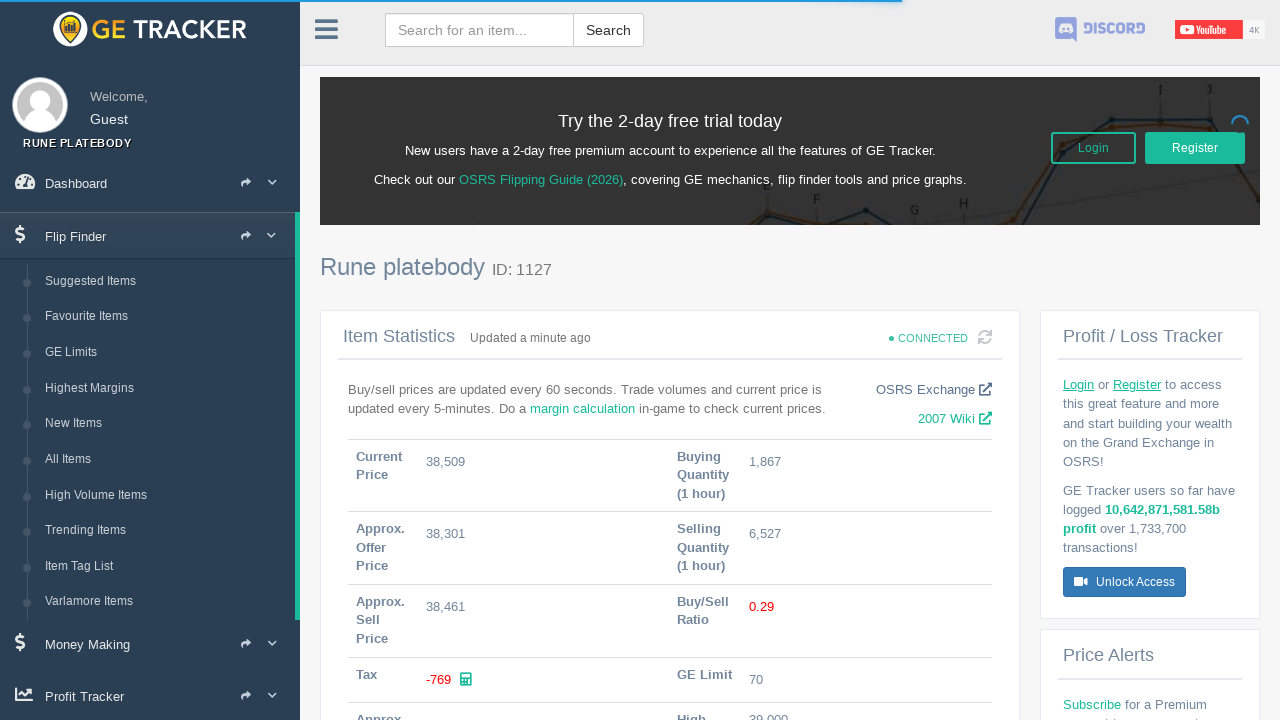

Item detail page loaded
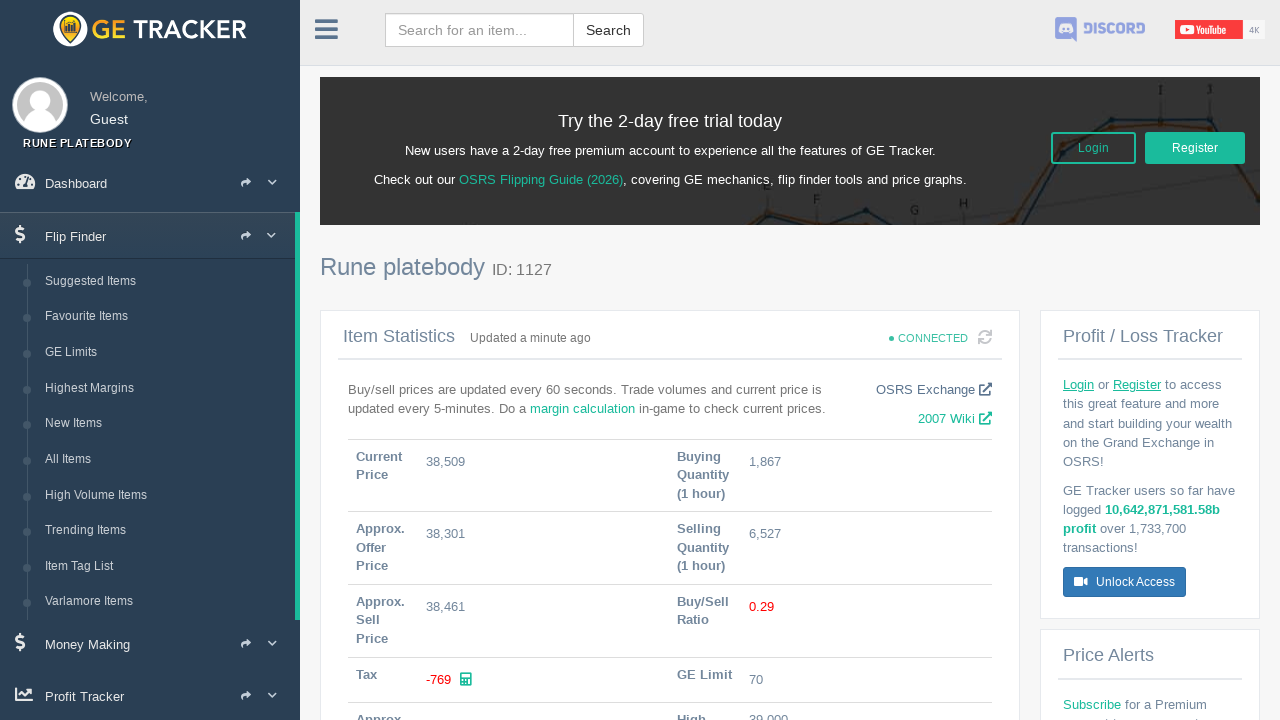

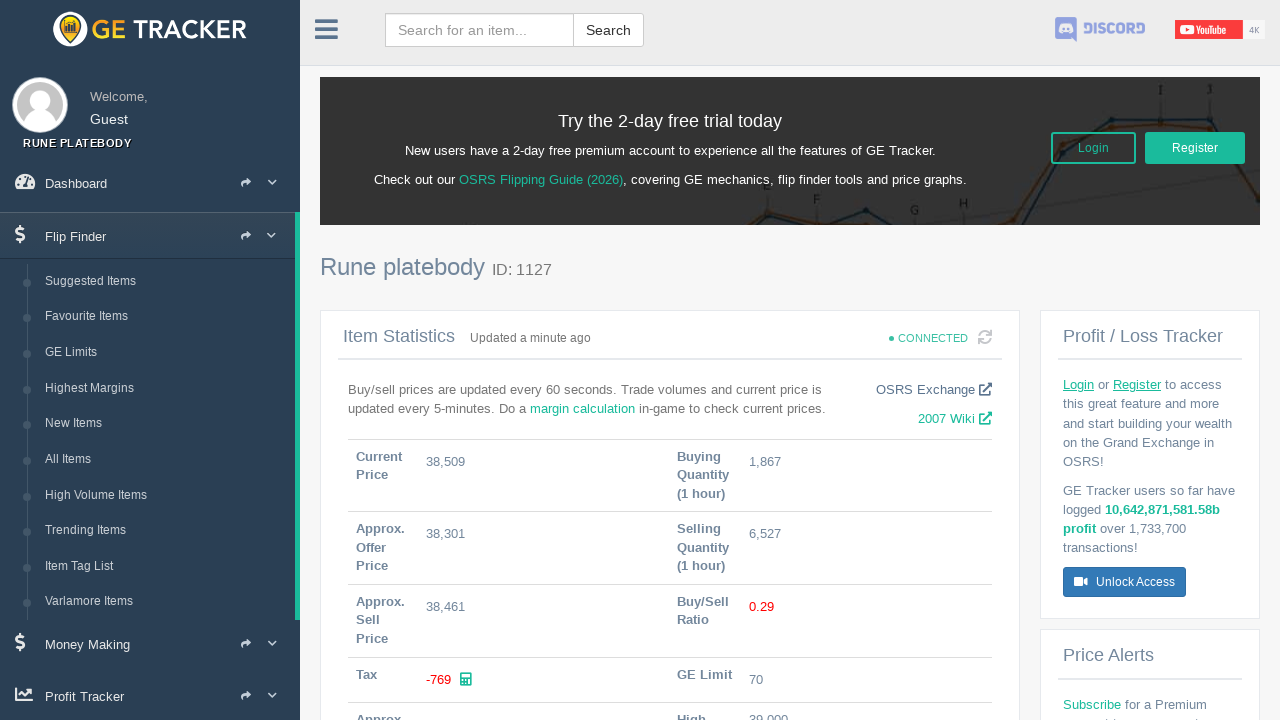